Tests state dropdown selection by selecting Illinois, then Virginia, then California, and verifies that California is the final selected option.

Starting URL: https://practice.cydeo.com/dropdown

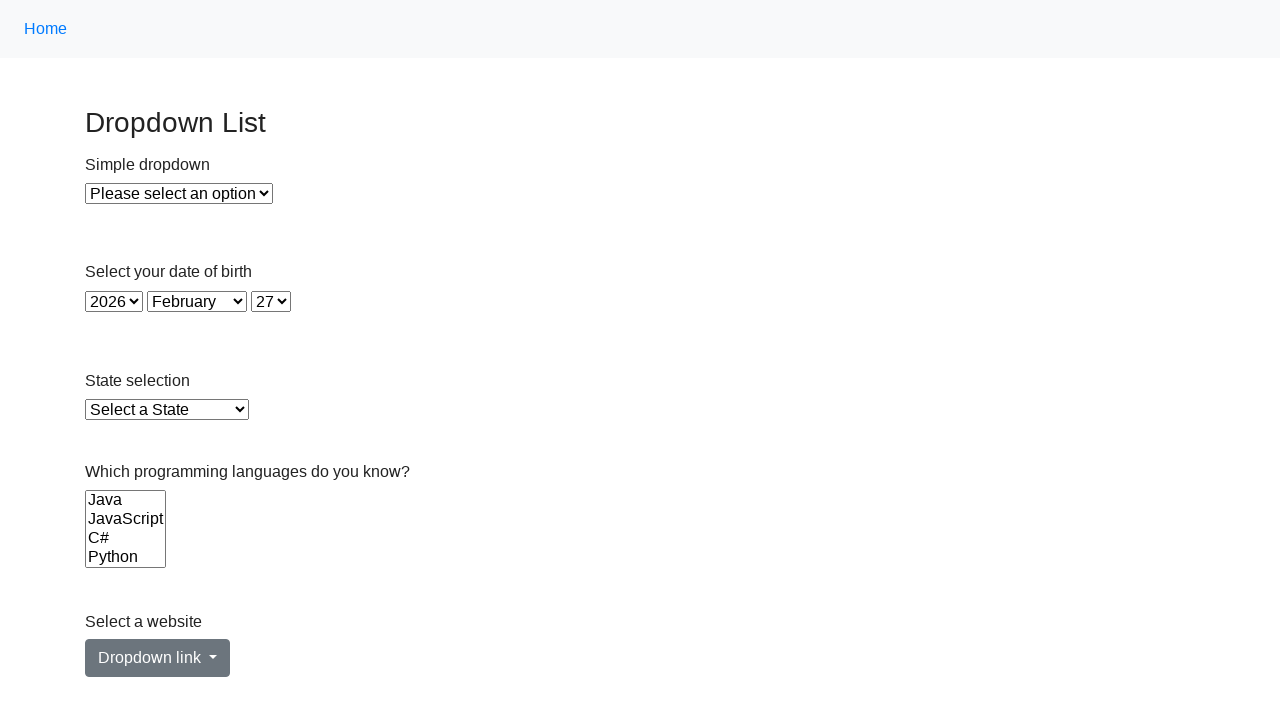

Selected Illinois from state dropdown using visible text on select#state
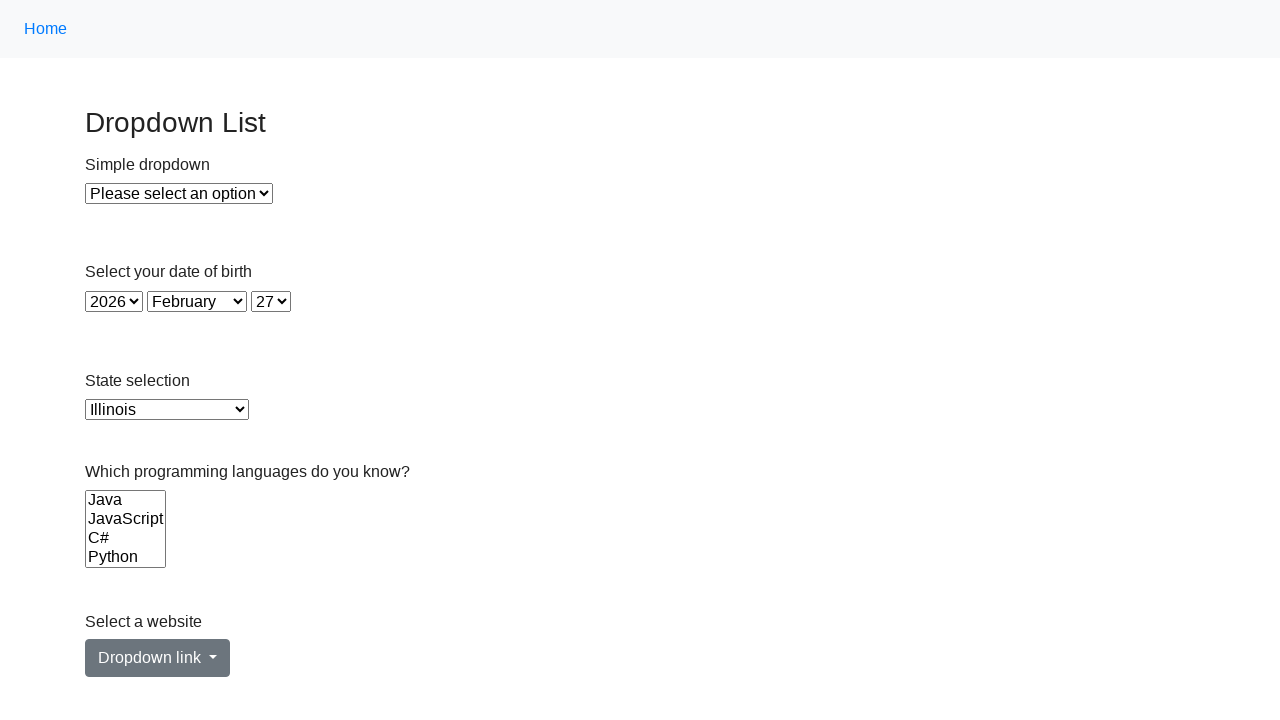

Selected Virginia from state dropdown using value on select#state
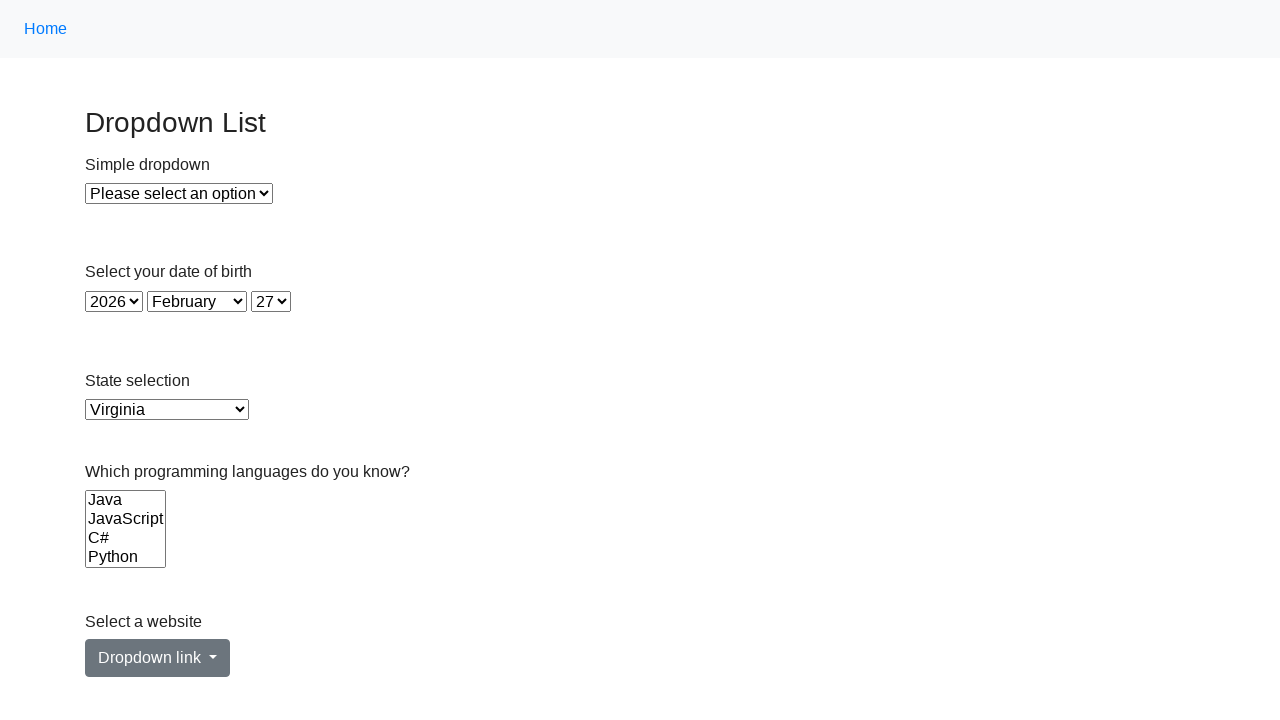

Selected California from state dropdown using index 5 on select#state
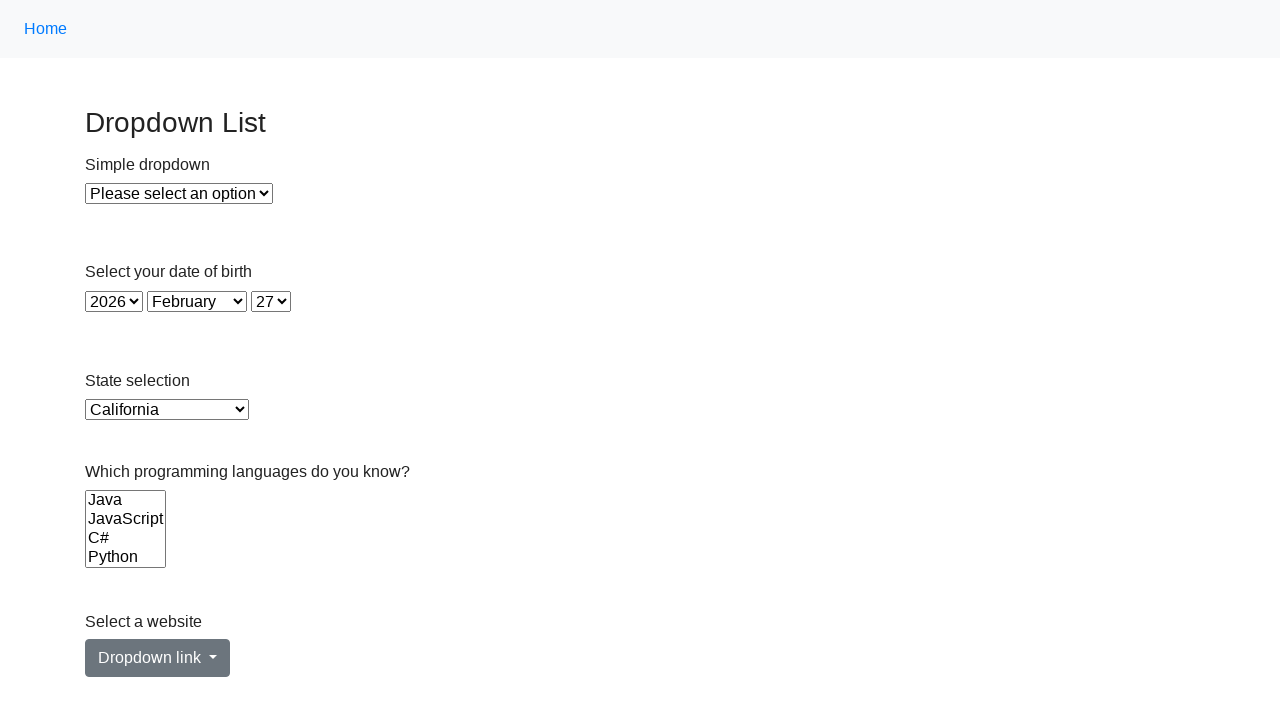

Located the currently selected option in state dropdown
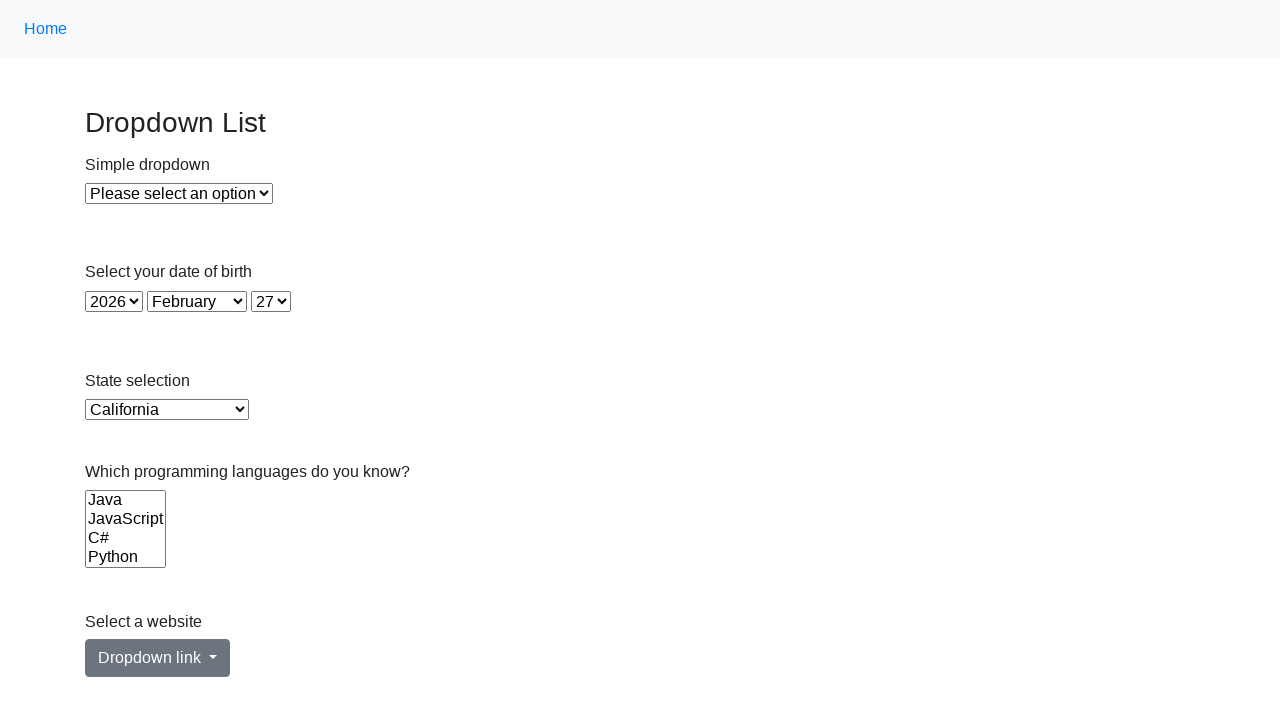

Verified that California is the final selected option
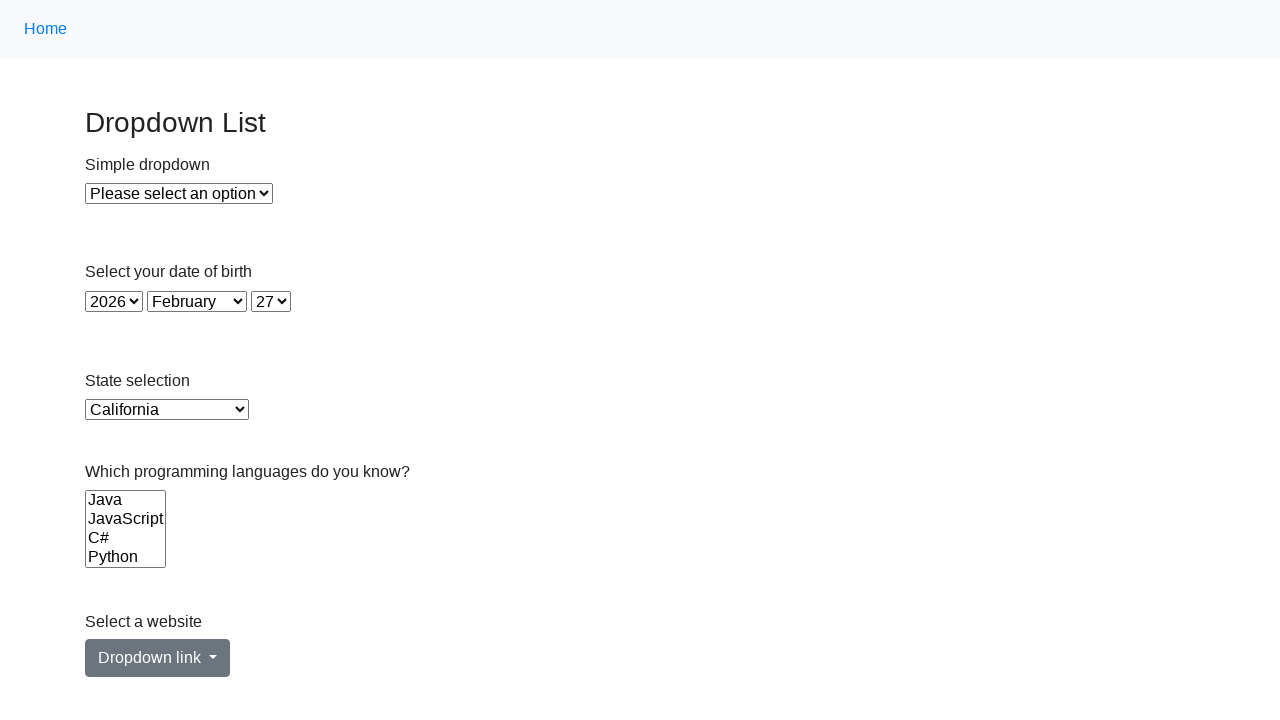

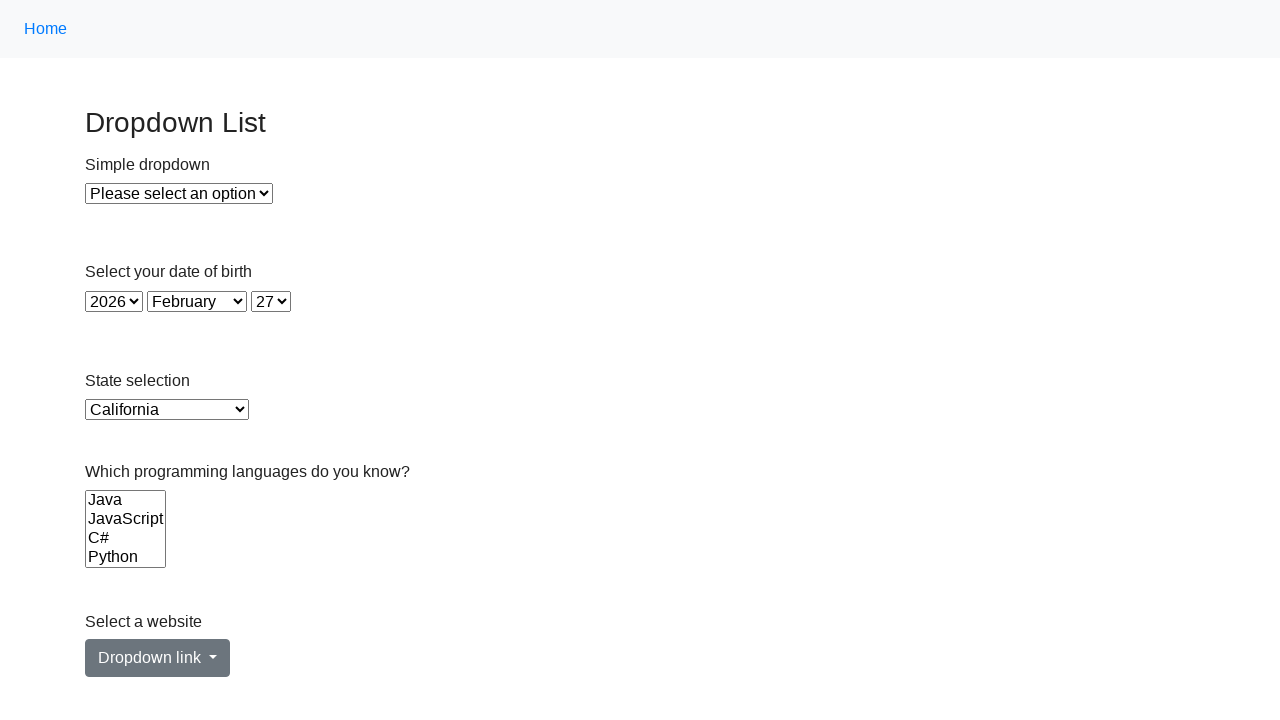